Clicks on Team subtitle and verifies the names of the three site creators: Oliver Schade, Gregor Scheithauer, and Stefan Scheler

Starting URL: http://www.99-bottles-of-beer.net/

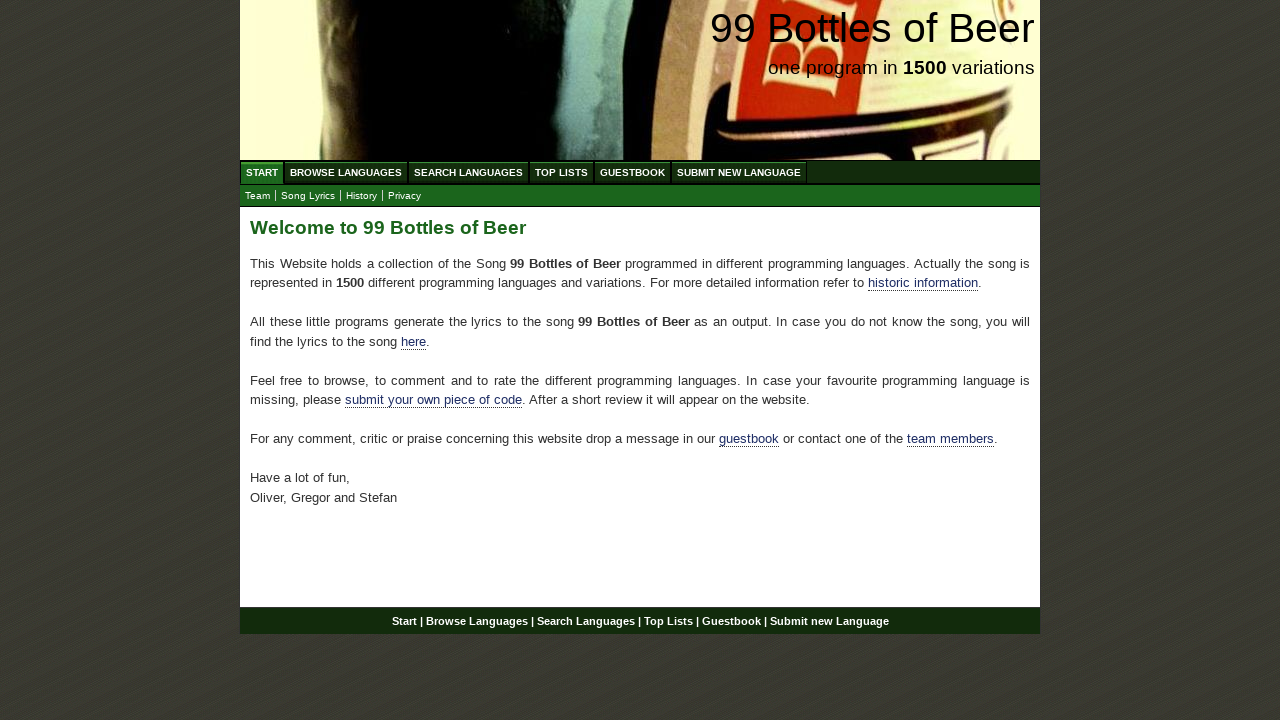

Clicked on Team subtitle link at (258, 196) on xpath=//body/div[@id='wrap']/div[@id='navigation']/ul[@id='submenu']/li/a[@href=
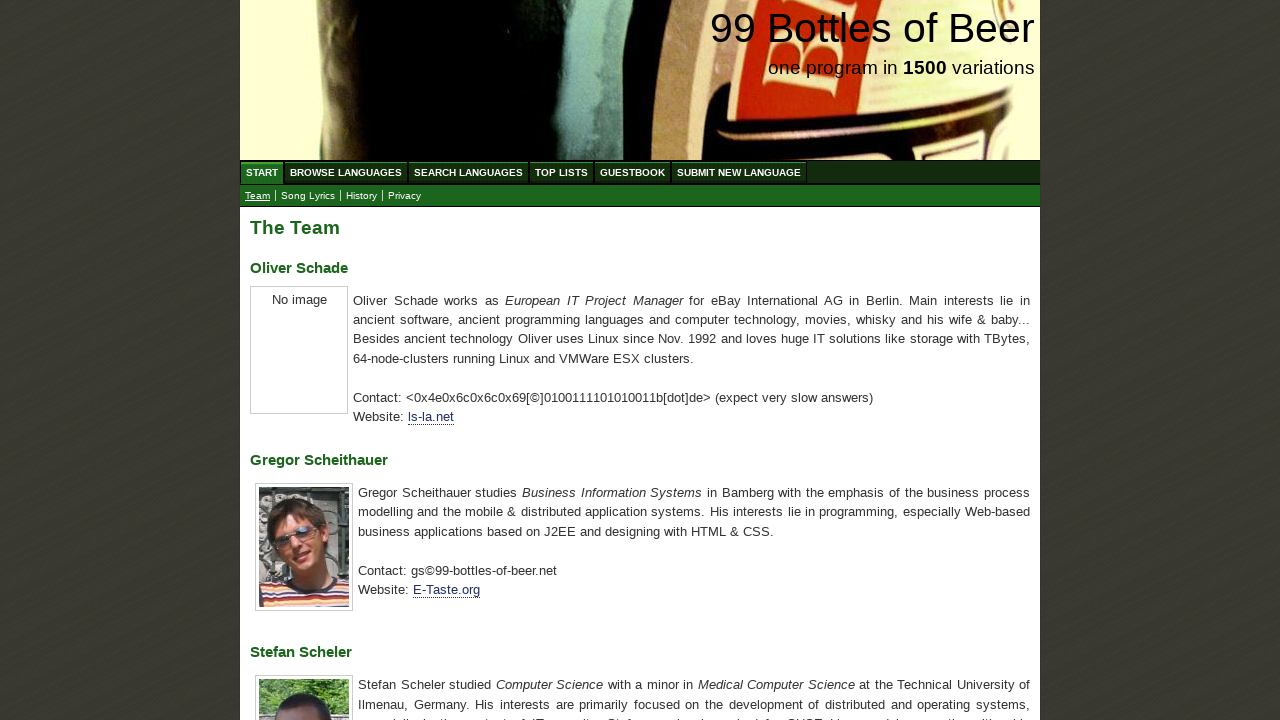

Located first creator name element (Oliver Schade)
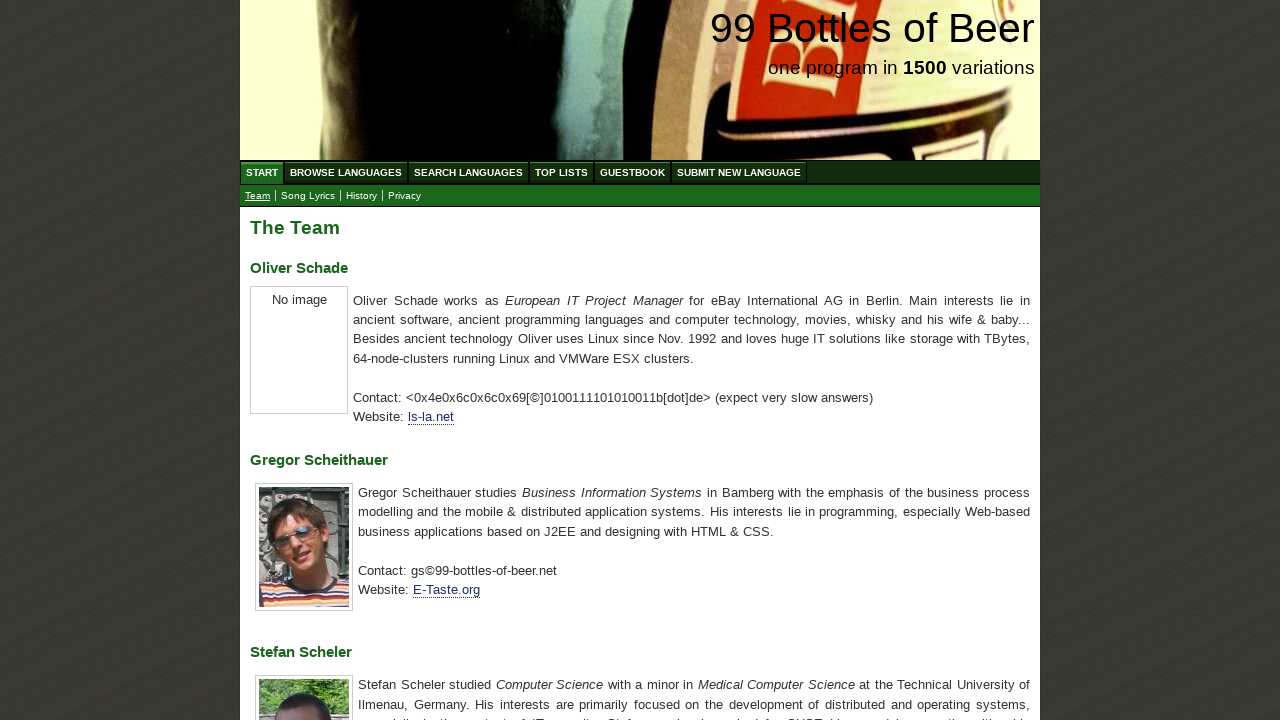

Waited for first creator name element to be visible
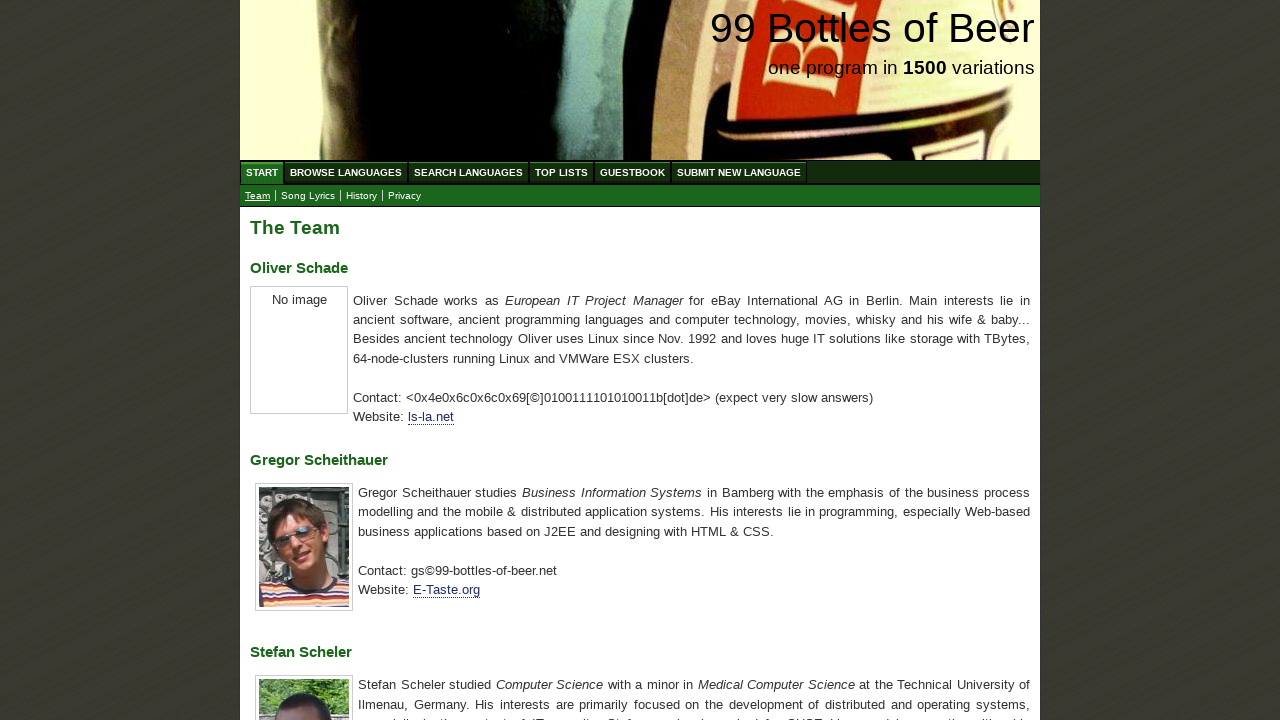

Verified first creator name is 'Oliver Schade'
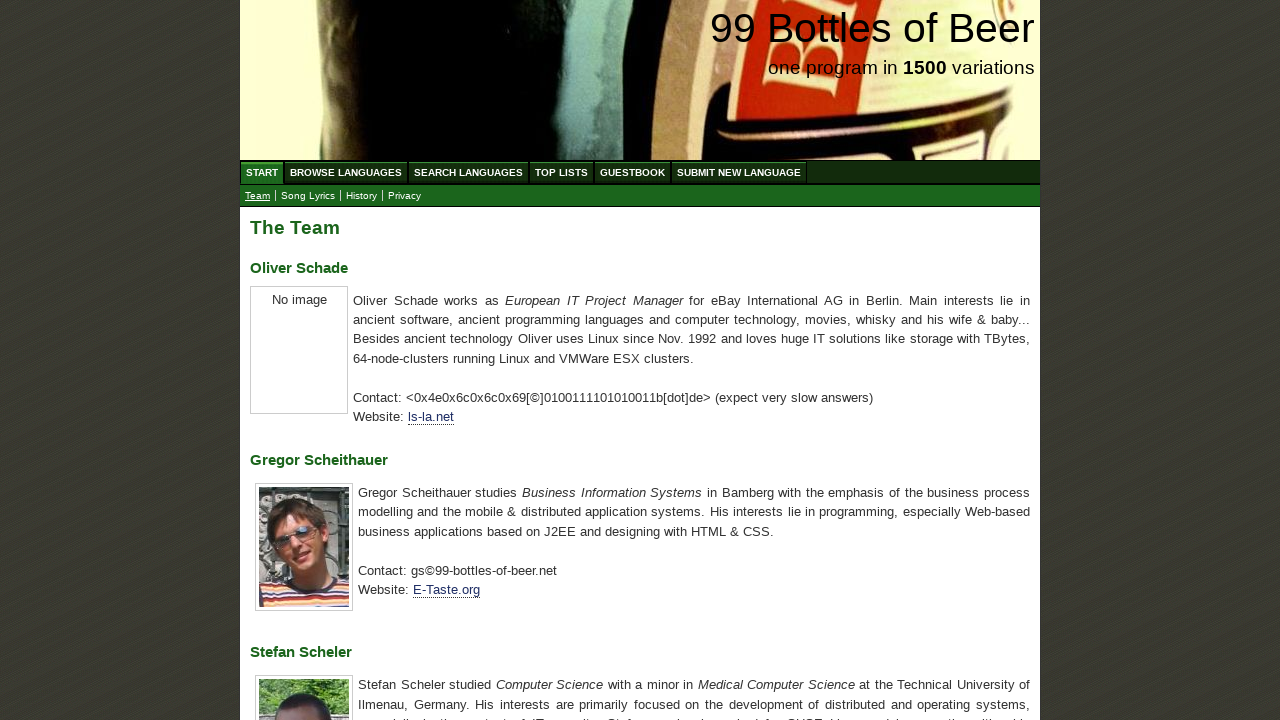

Located second creator name element (Gregor Scheithauer)
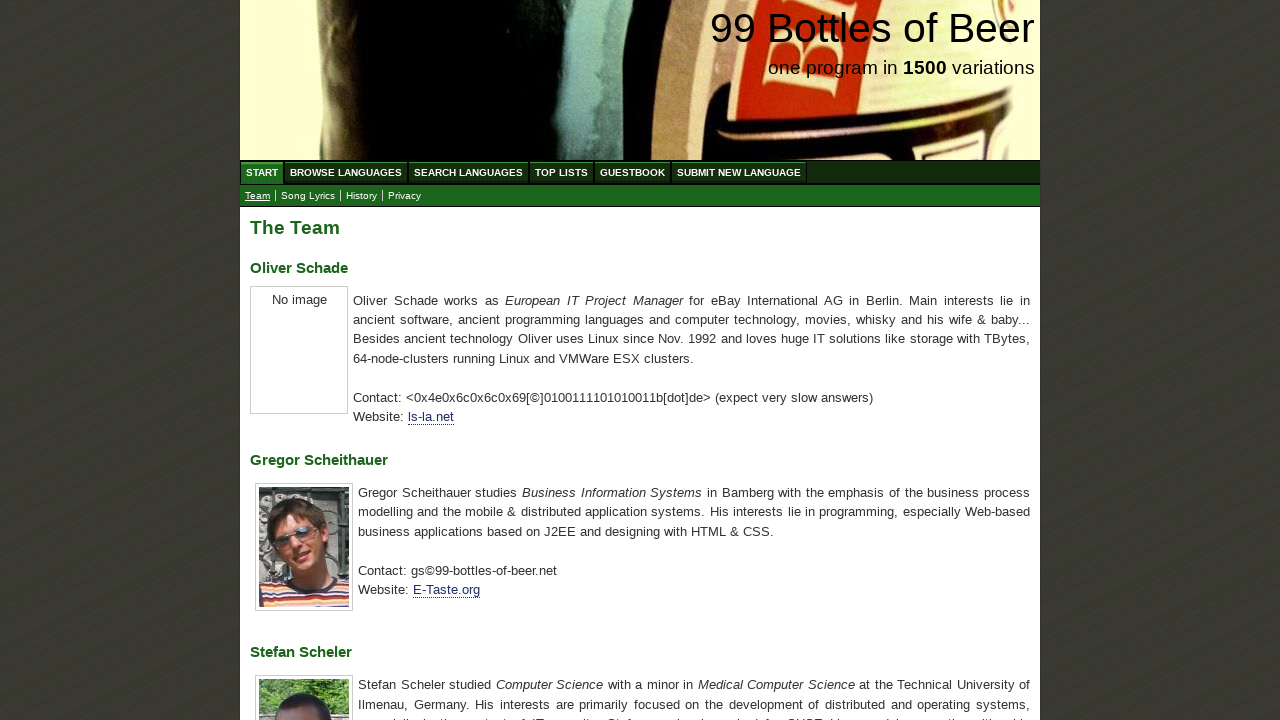

Verified second creator name is 'Gregor Scheithauer'
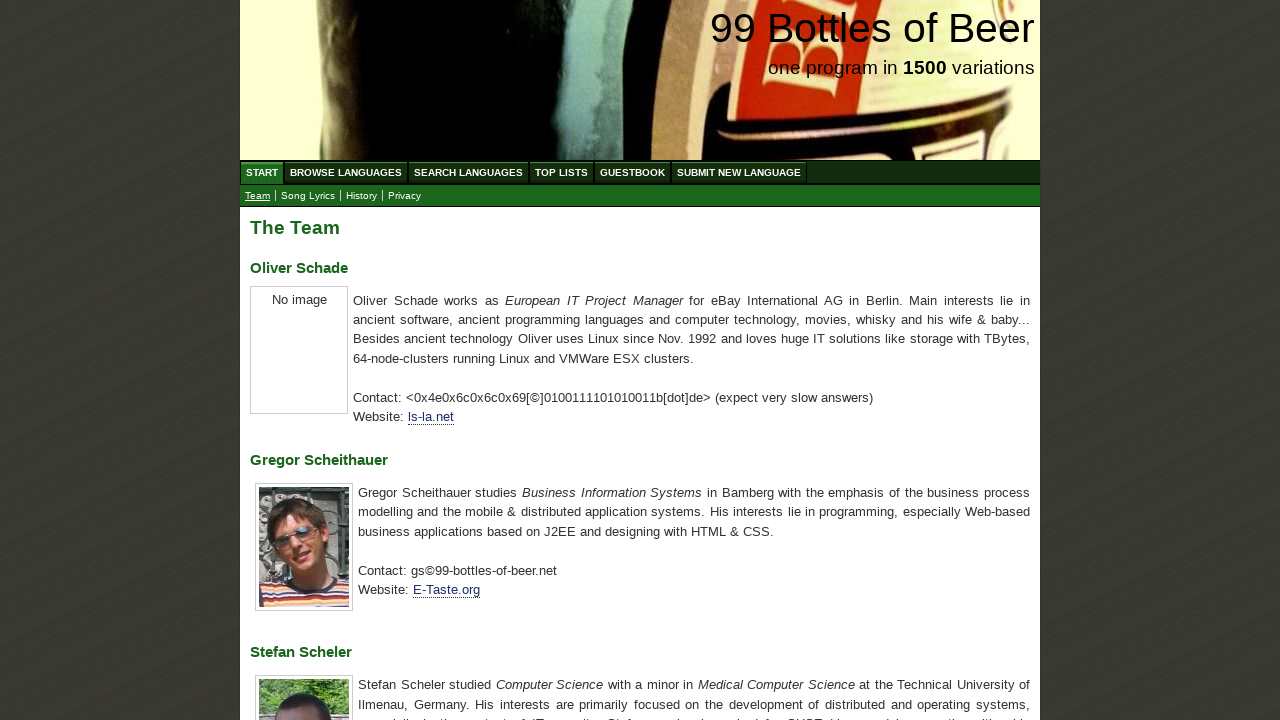

Located third creator name element (Stefan Scheler)
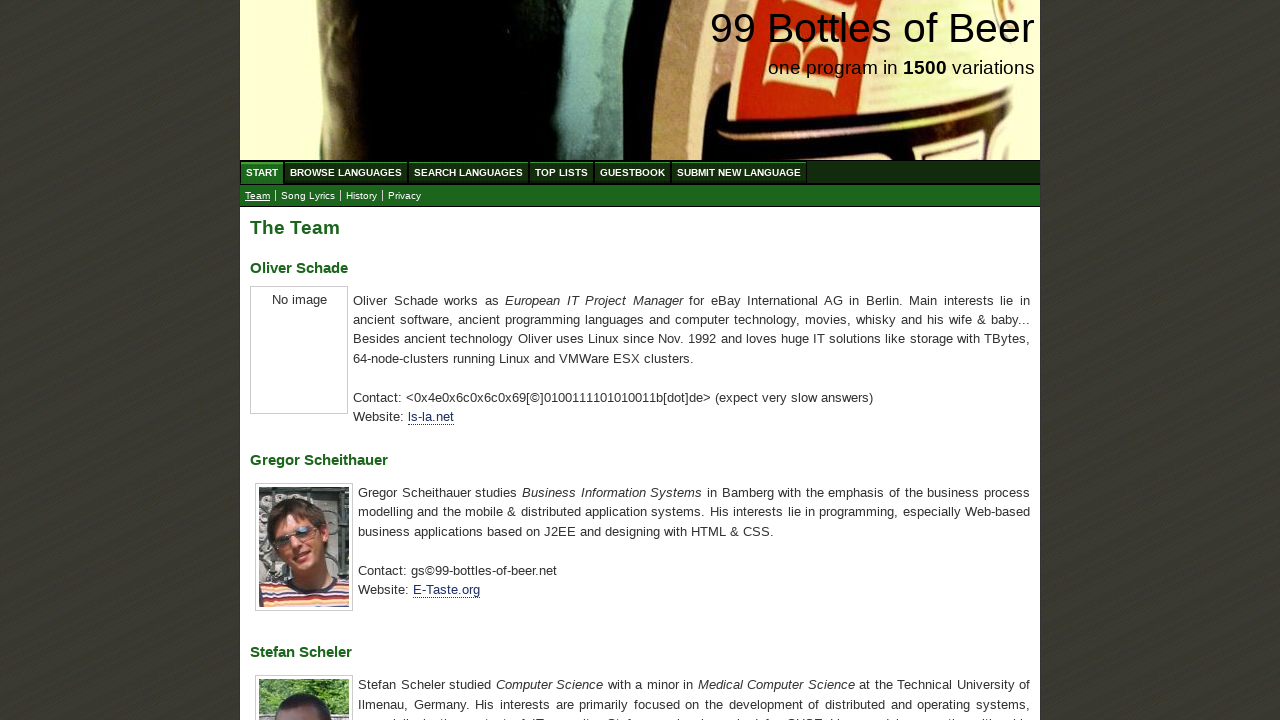

Verified third creator name is 'Stefan Scheler'
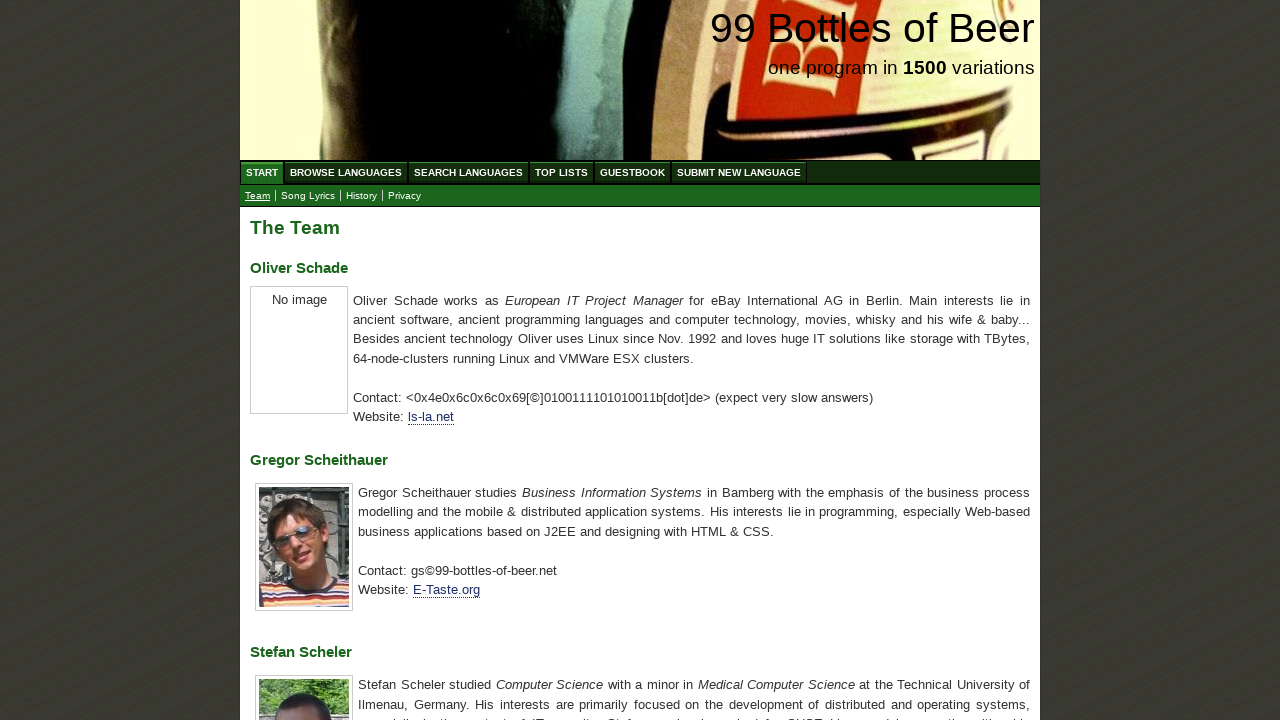

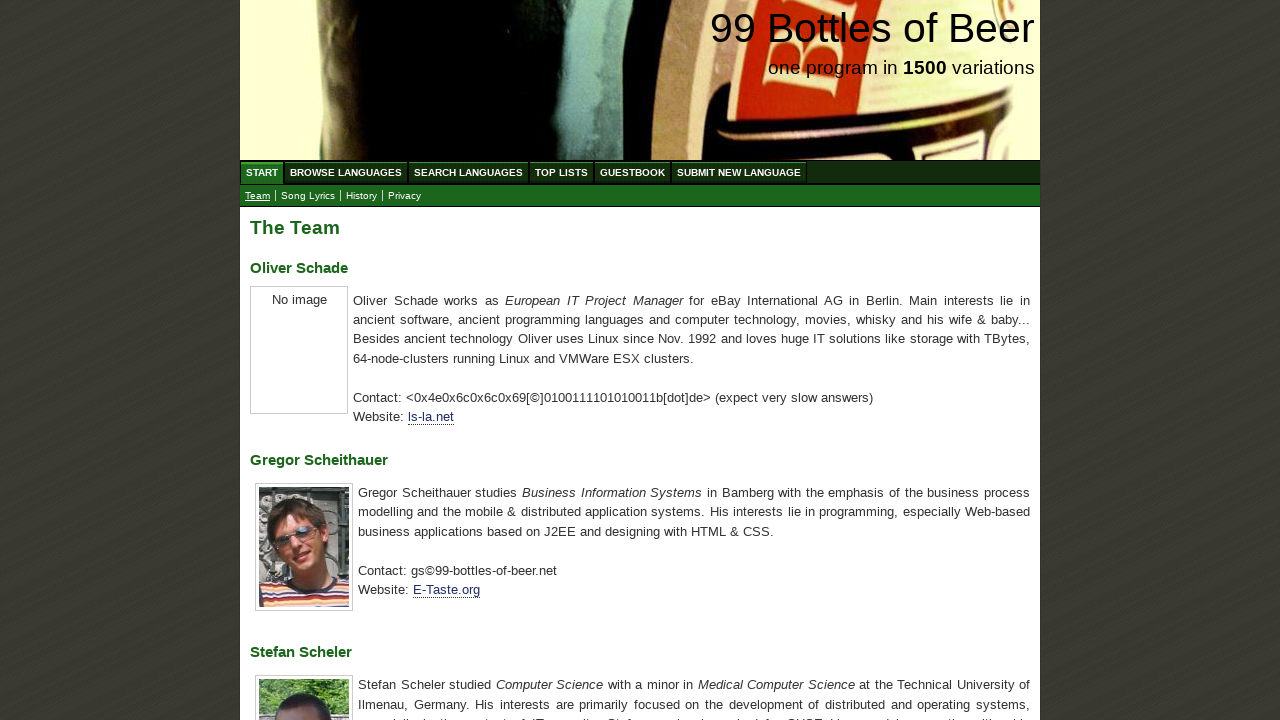